Tests successful registration by filling out first name, last name, and email fields, then submitting the form and verifying the success message.

Starting URL: http://suninjuly.github.io/registration1.html

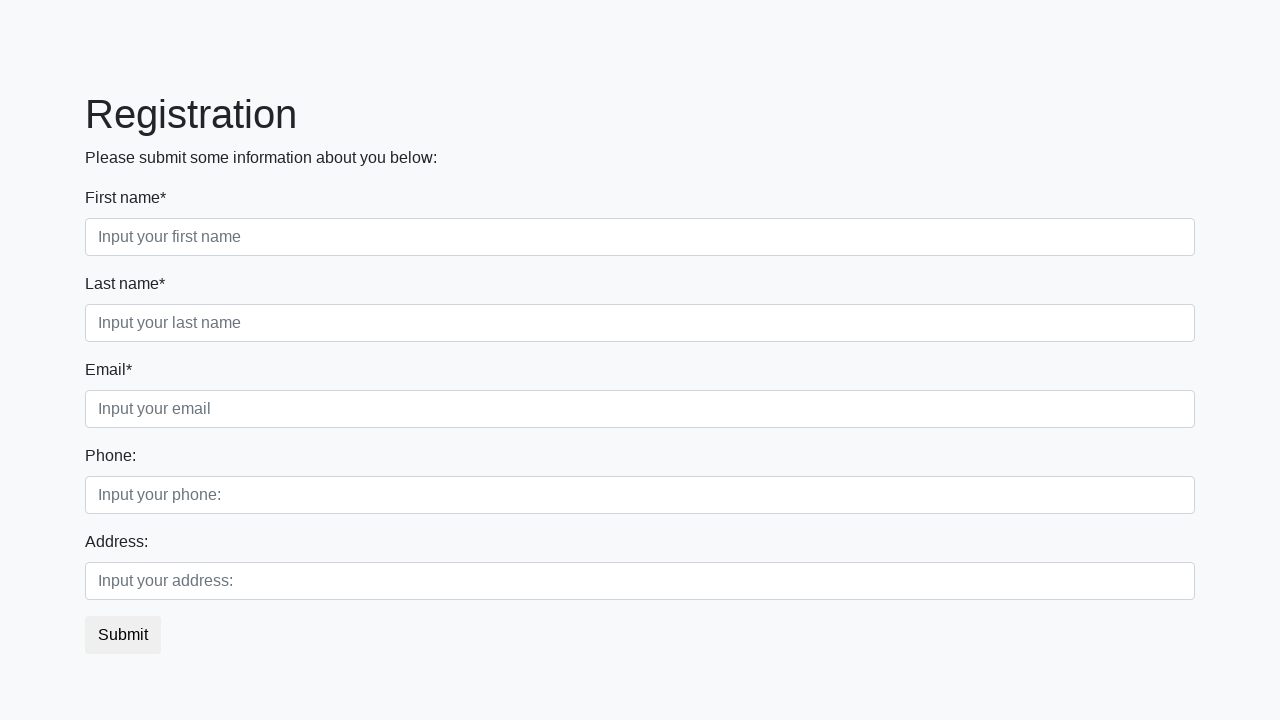

Filled first name field with 'Ivan' on [placeholder="Input your first name"]
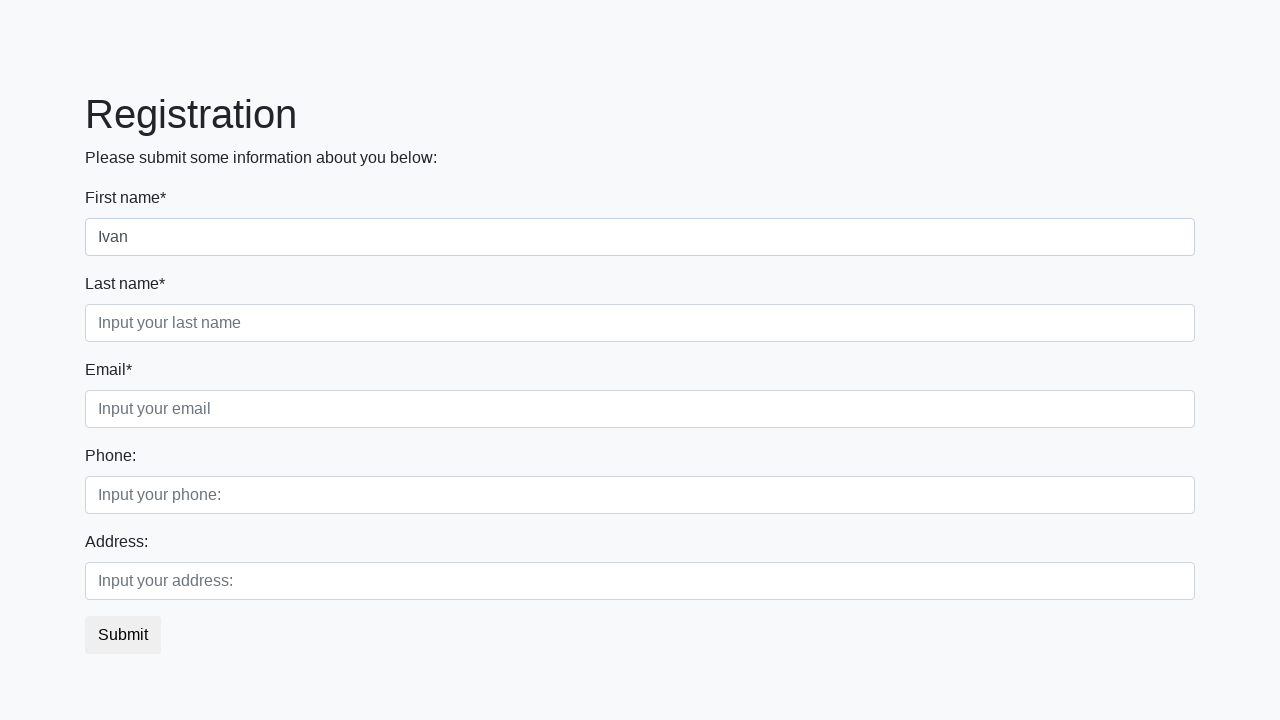

Filled last name field with 'Petrov' on [placeholder="Input your last name"]
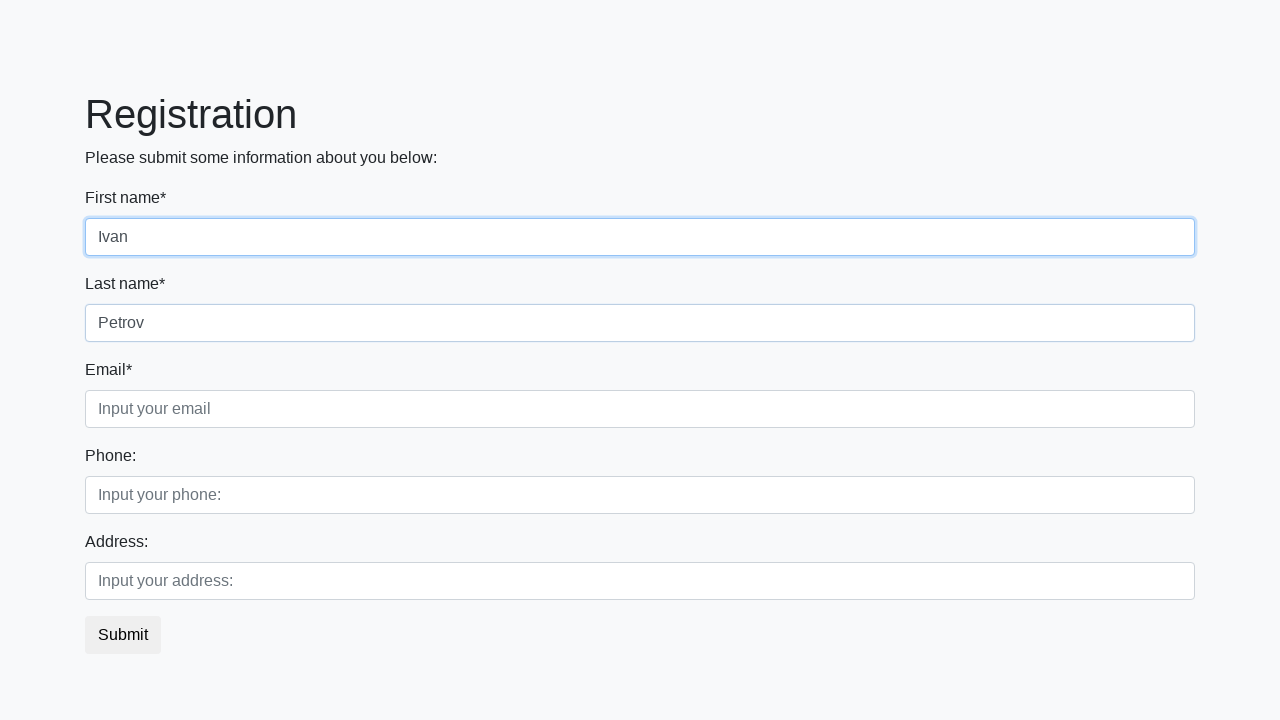

Filled email field with 'test@testmail.com' on [placeholder="Input your email"]
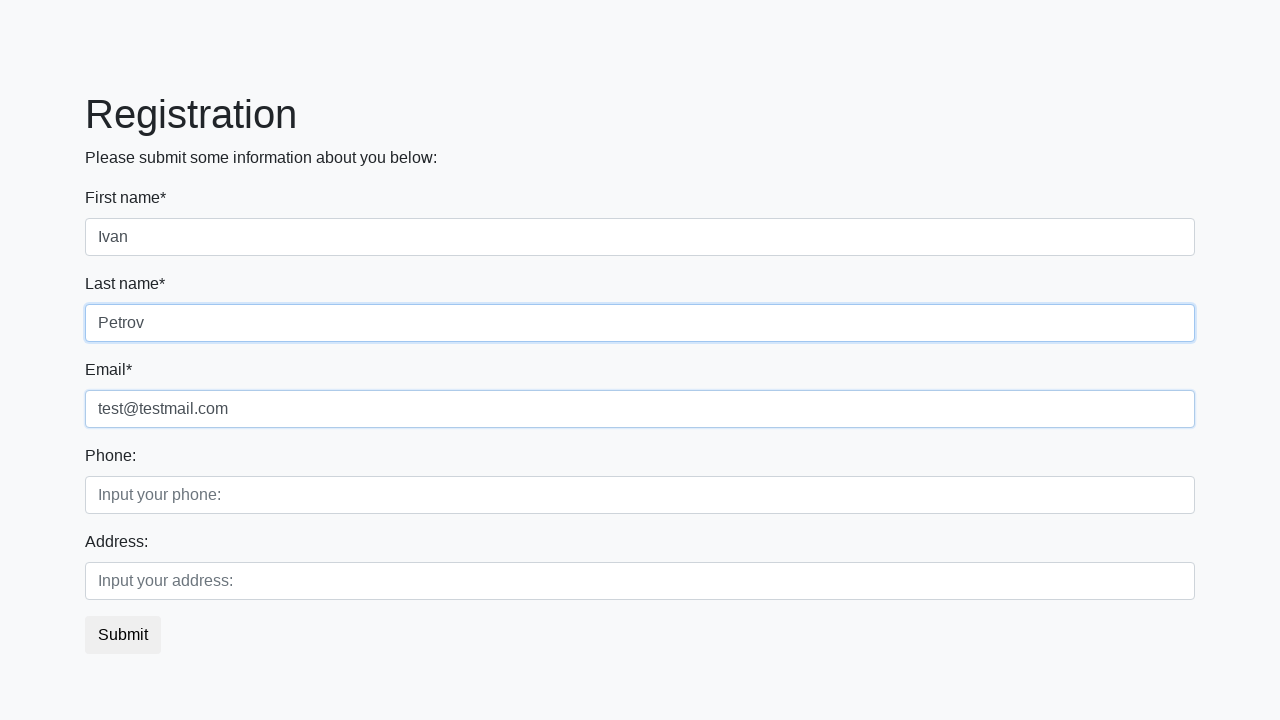

Clicked submit button to register at (123, 635) on button.btn
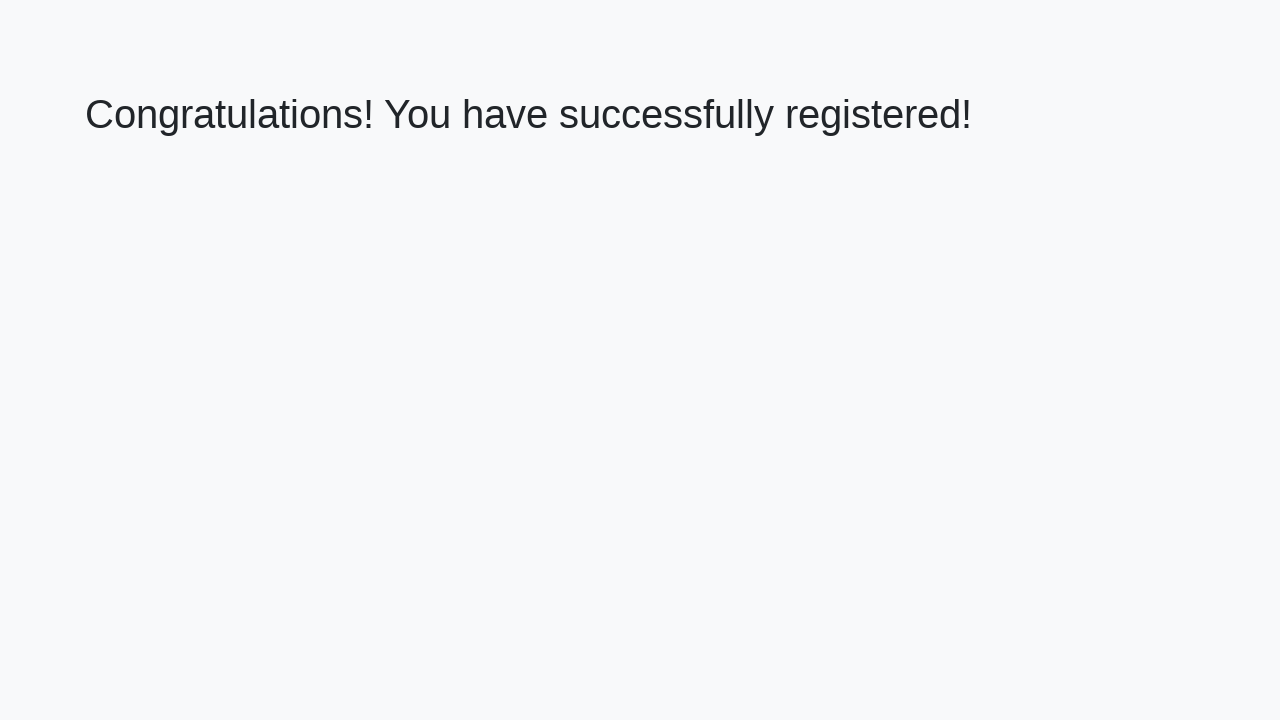

Success message heading loaded
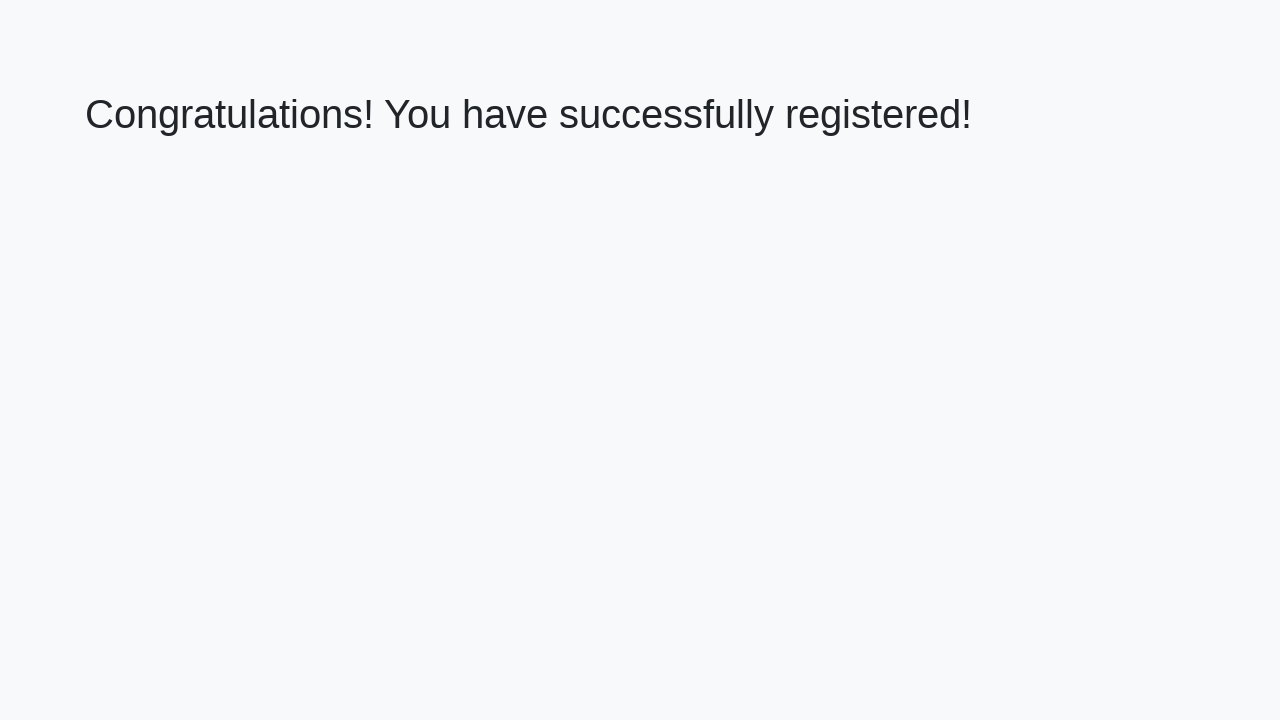

Retrieved success message text content
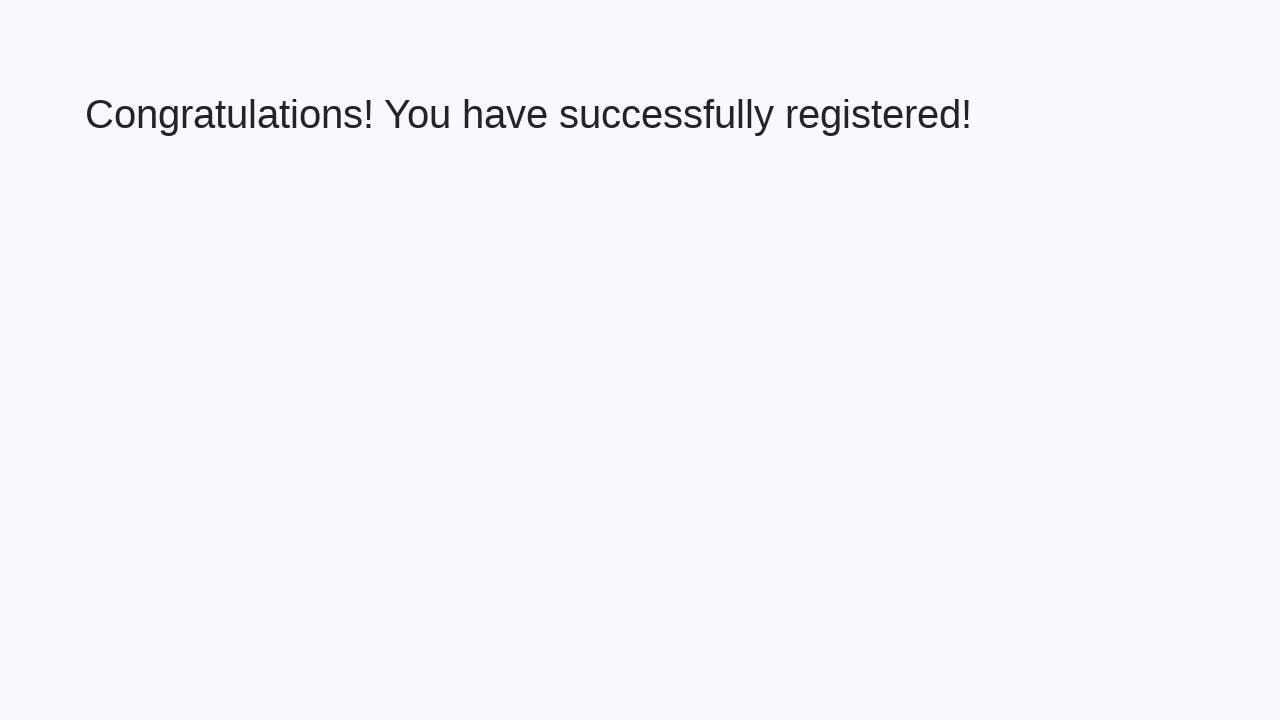

Verified success message: 'Congratulations! You have successfully registered!'
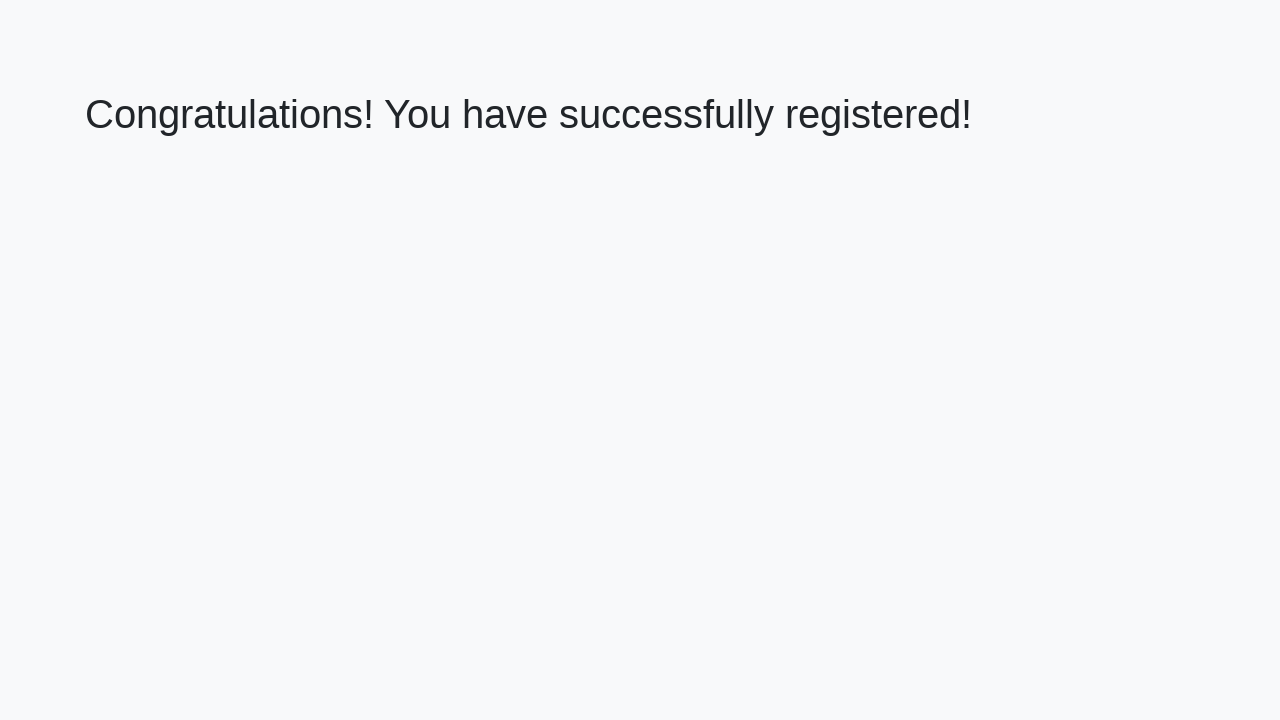

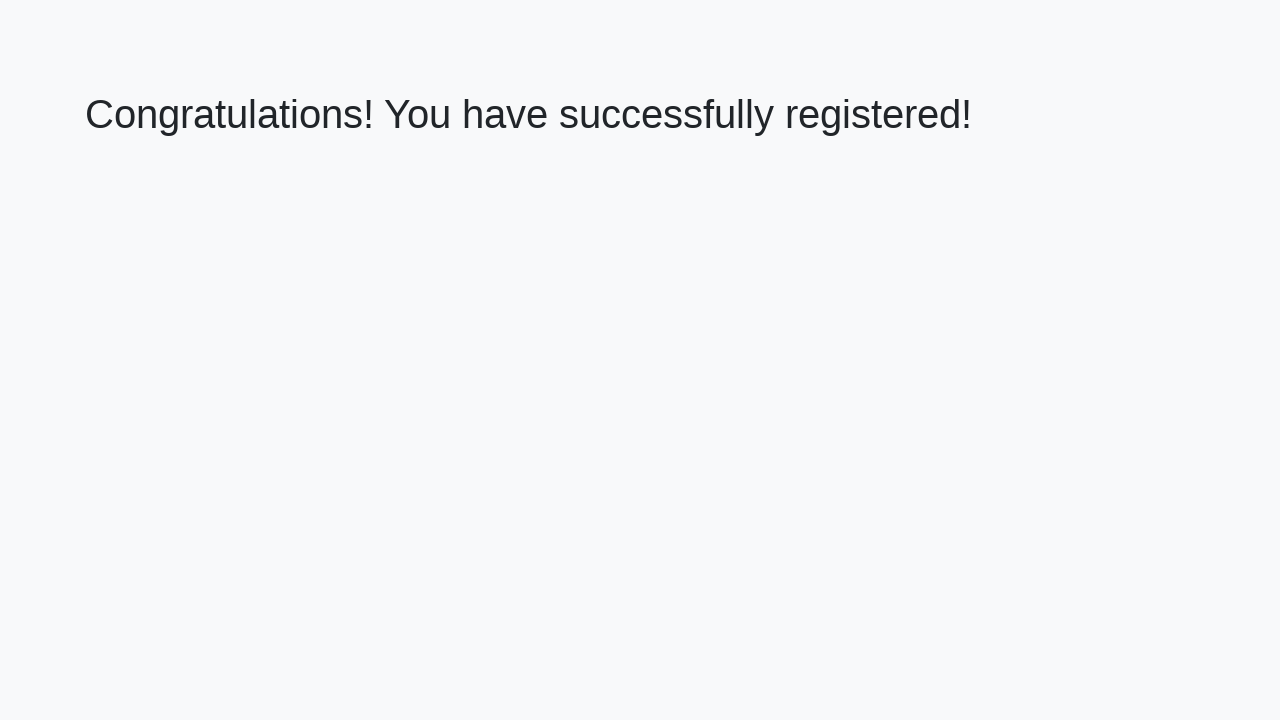